Navigates to Context Menu page and verifies the box element has the correct CSS style properties

Starting URL: https://the-internet.herokuapp.com/

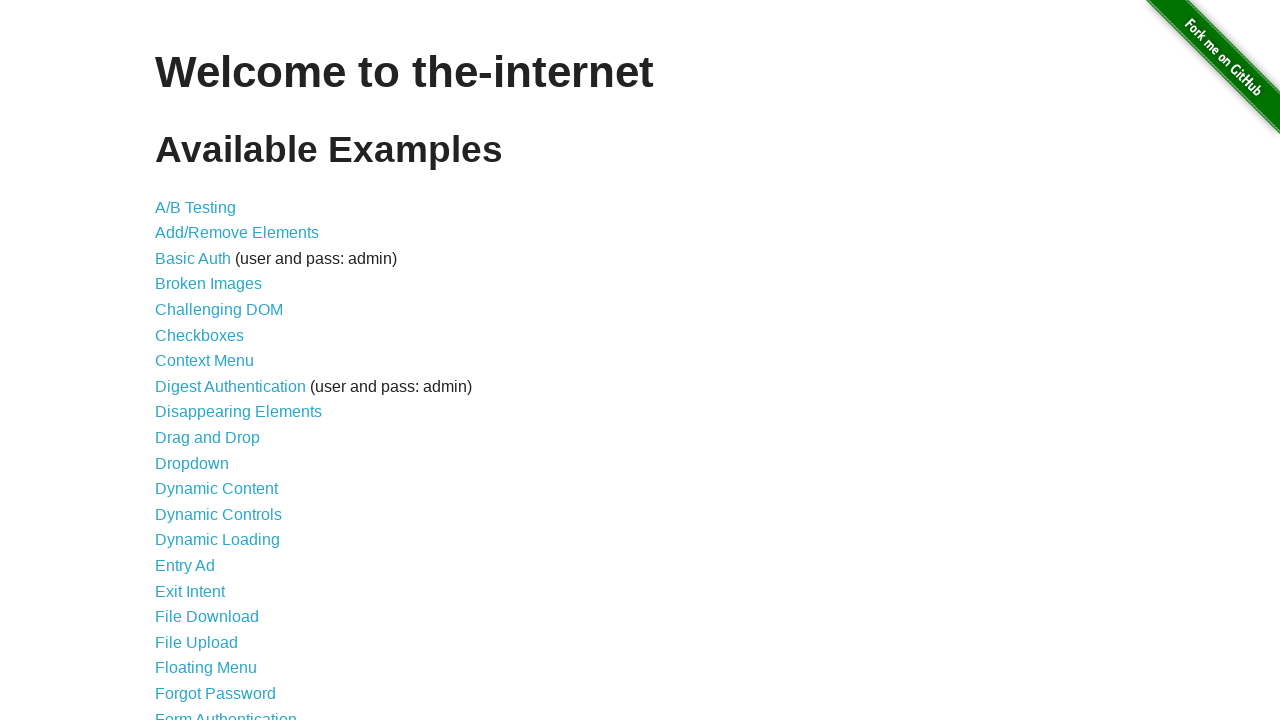

Waited for page heading to load
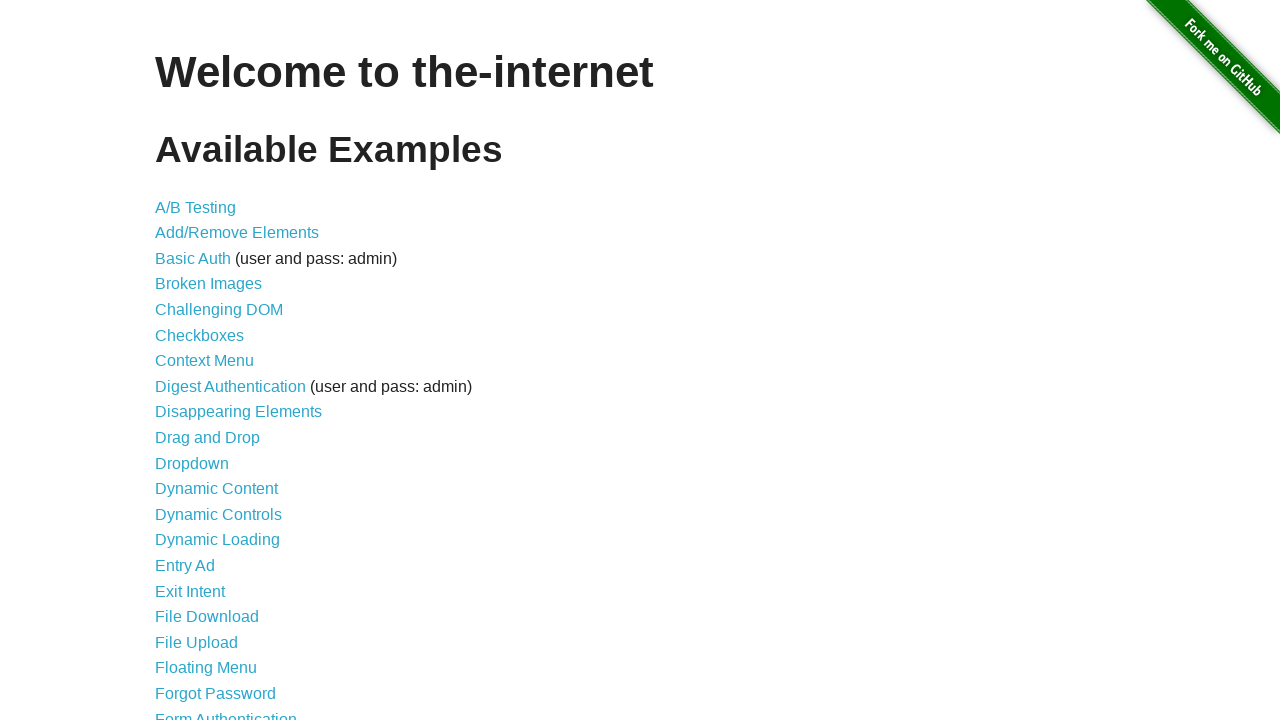

Clicked on Context Menu link at (204, 361) on xpath=//a[normalize-space()='Context Menu']
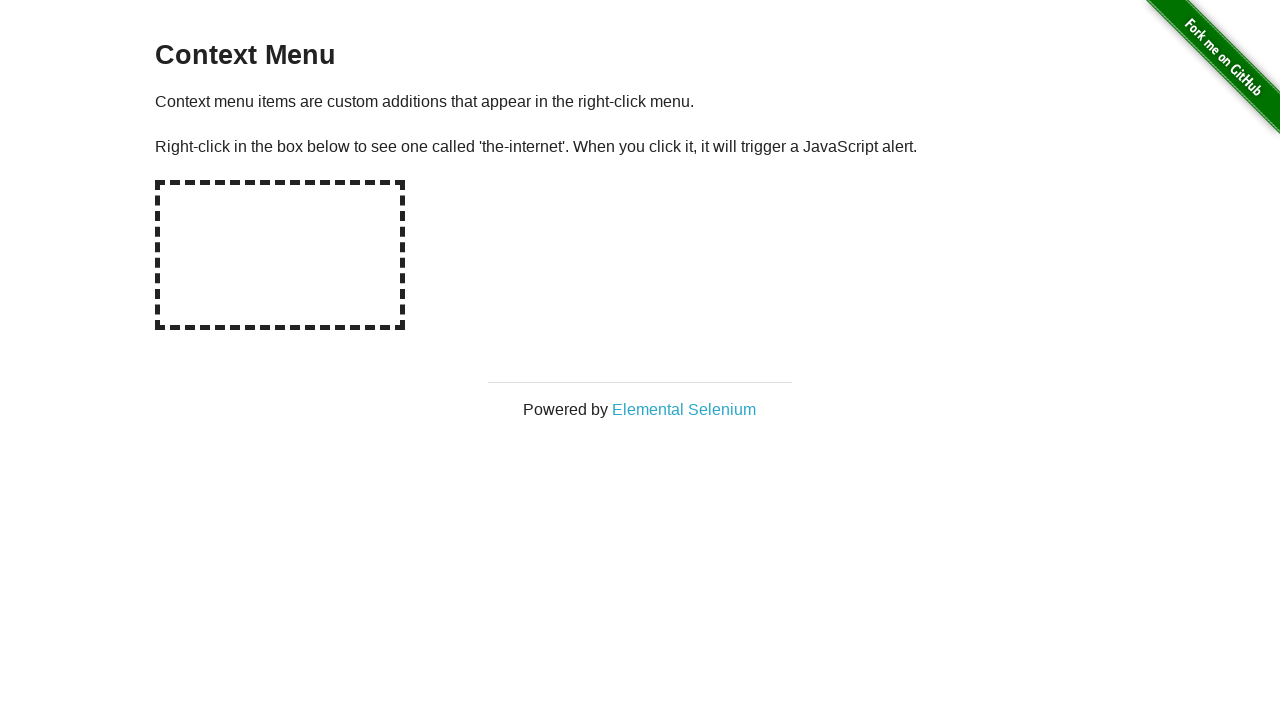

Waited for context menu page to load with hot-spot element
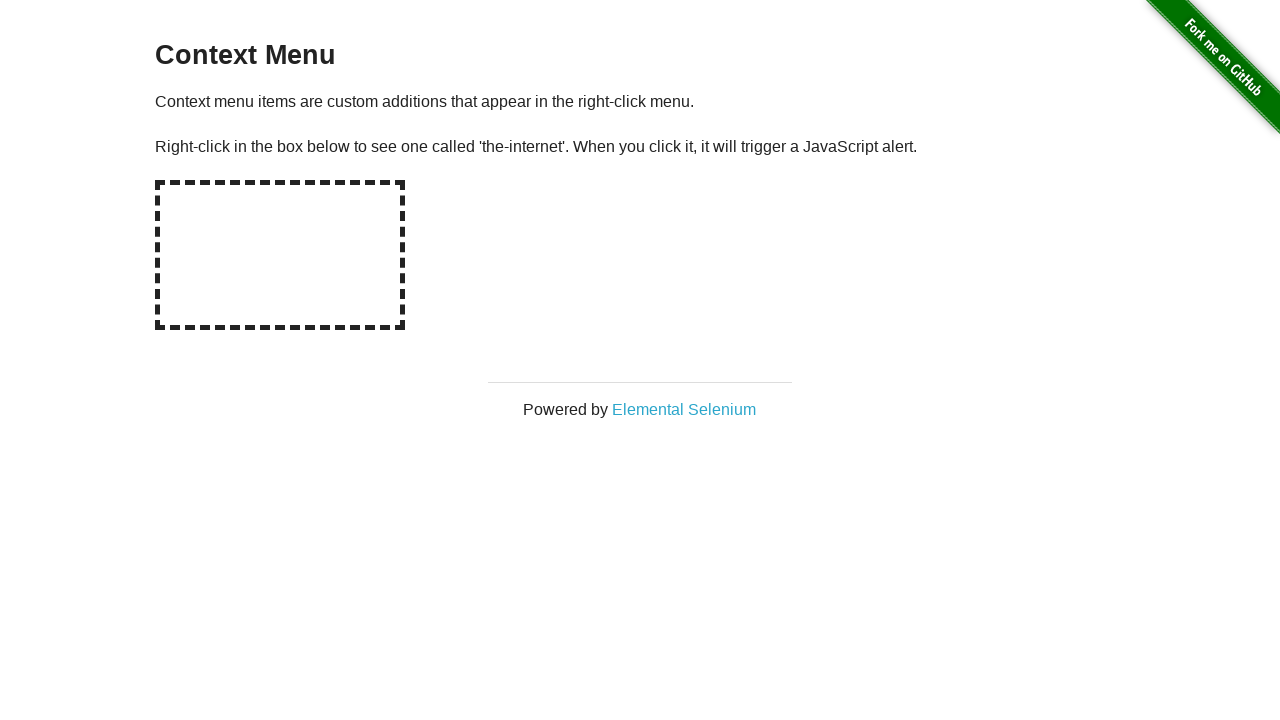

Retrieved style attribute from box element
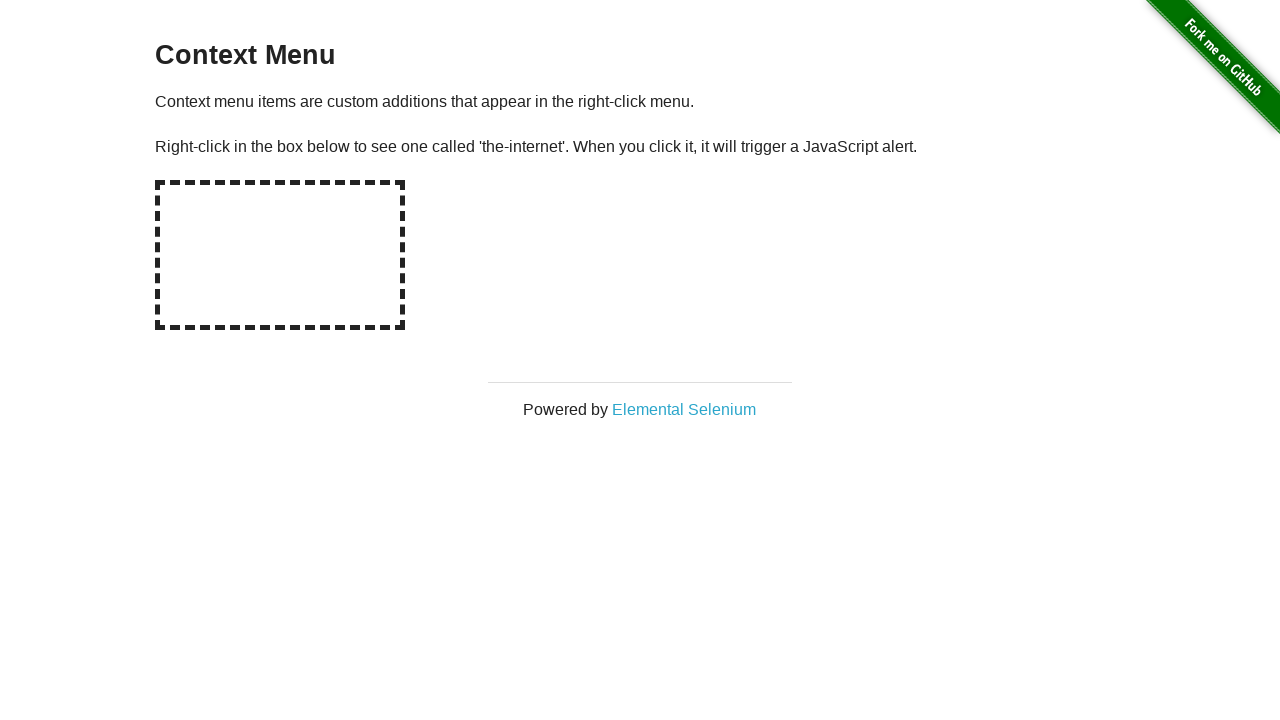

Verified box has correct CSS style properties: dashed border, 5px width, 250px width, 150px height
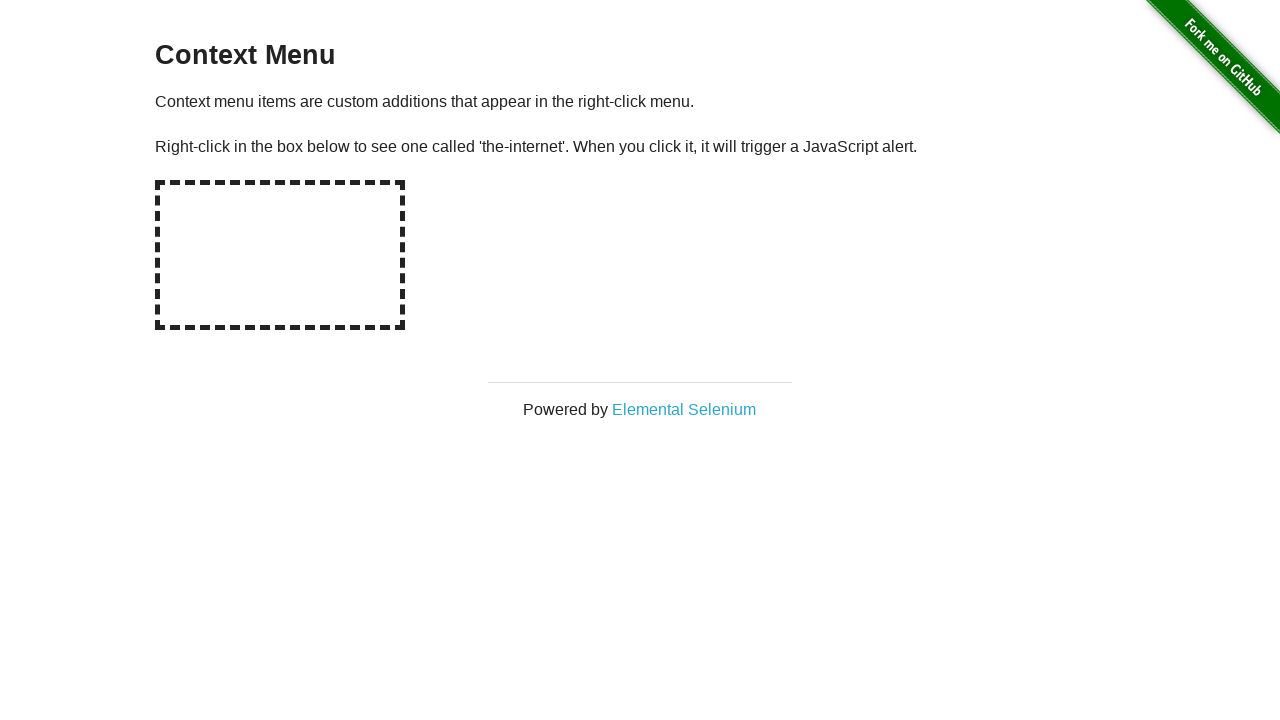

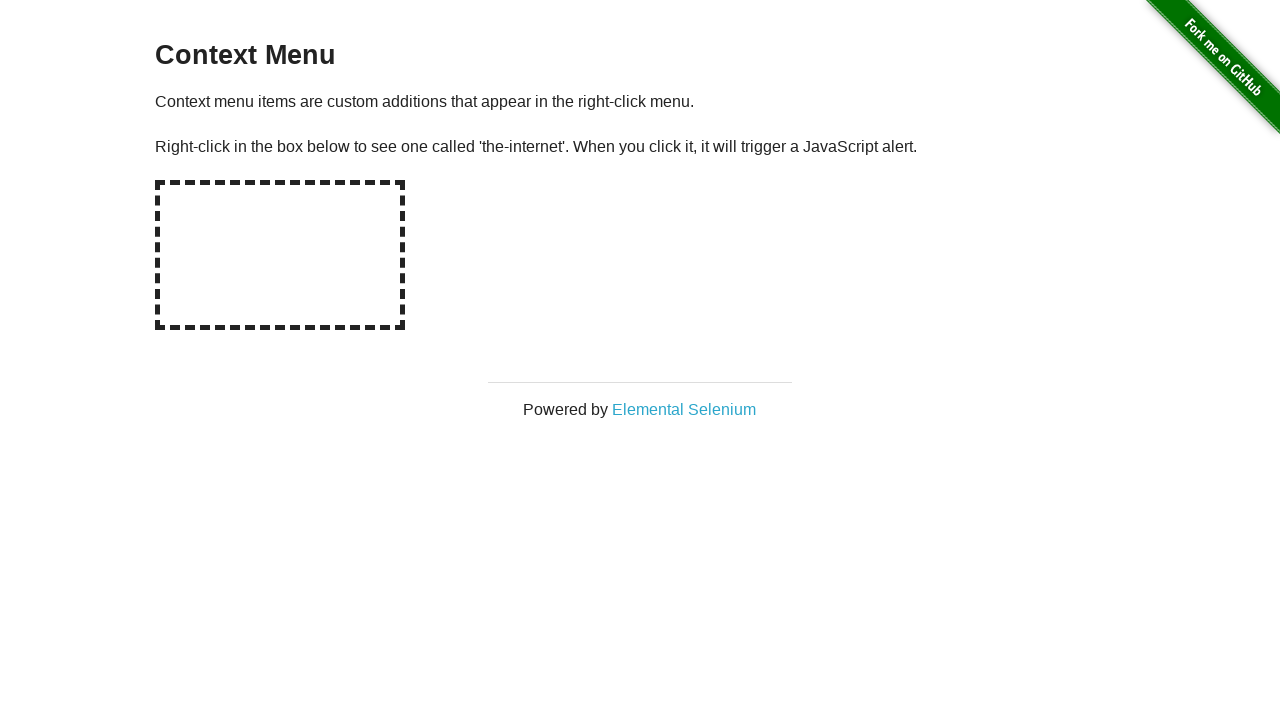